Clicks the 'Quero Contratar' (Want to Hire) button on the mental health website

Starting URL: https://saudemental.sesirs.org.br/

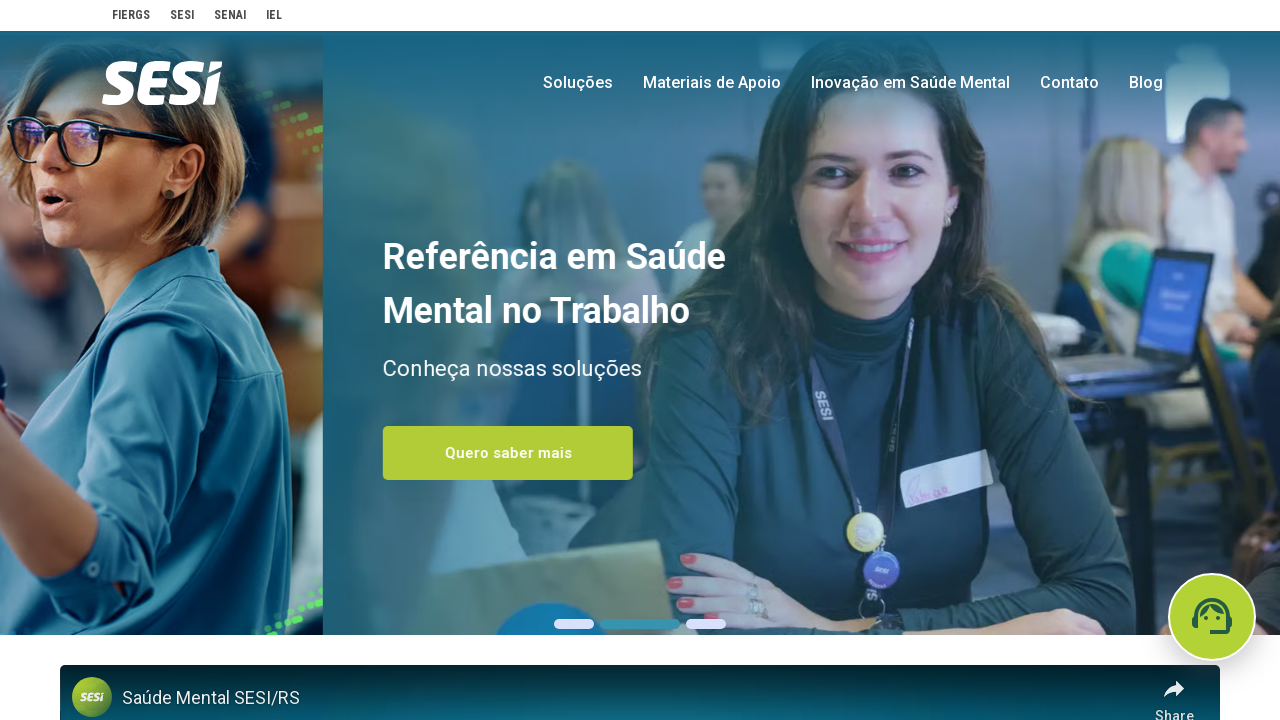

Navigated to mental health website
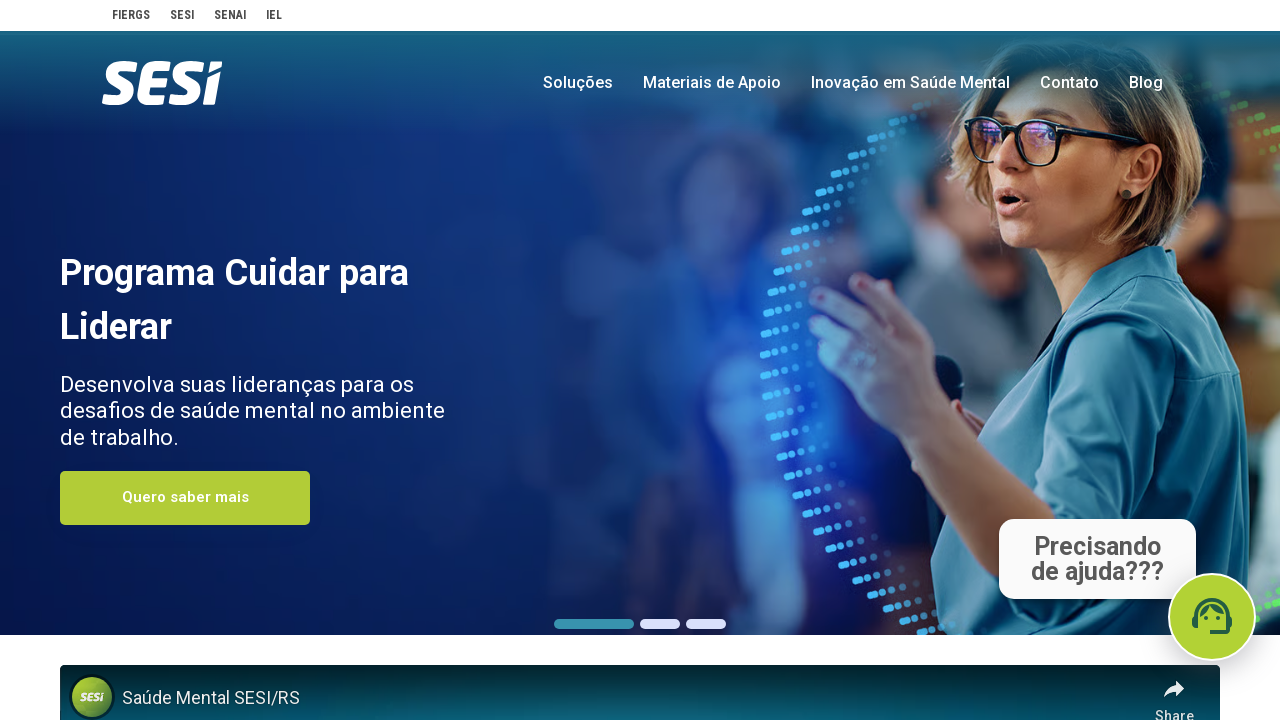

Clicked 'Quero Contratar' (Want to Hire) button at (840, 361) on button.clickable-element.bubble-element.Button.baTaMaQaP0
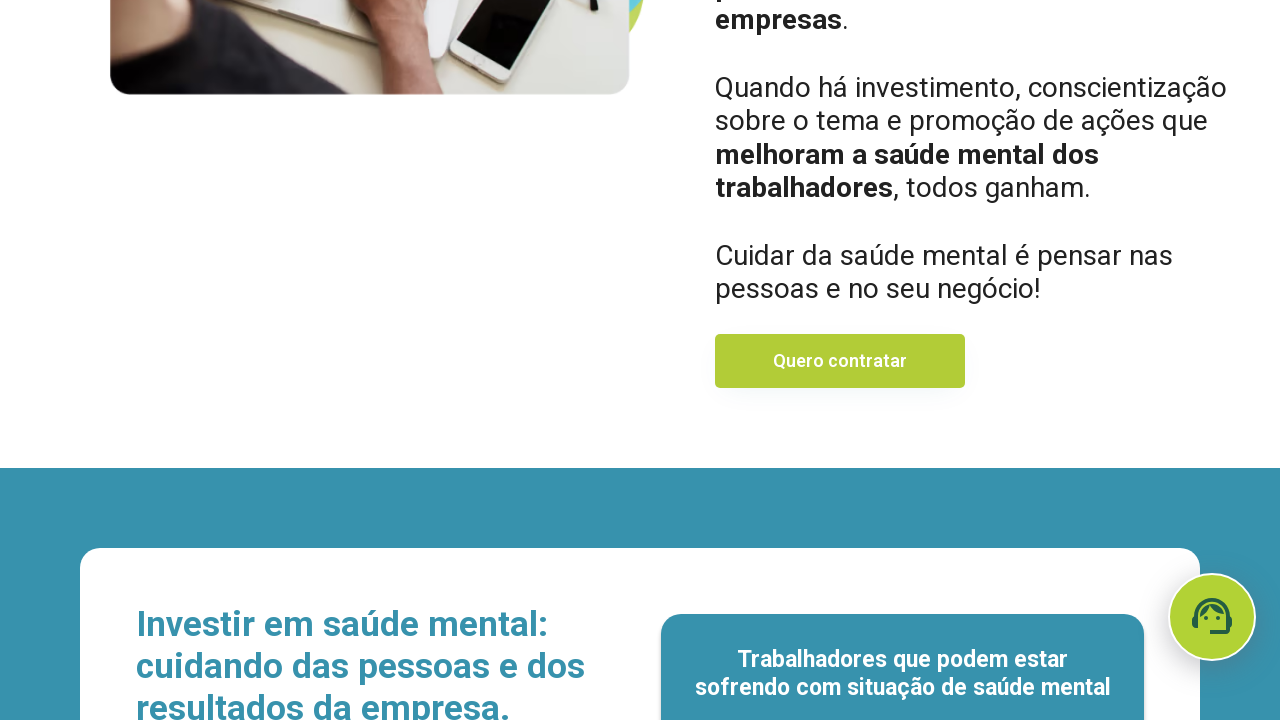

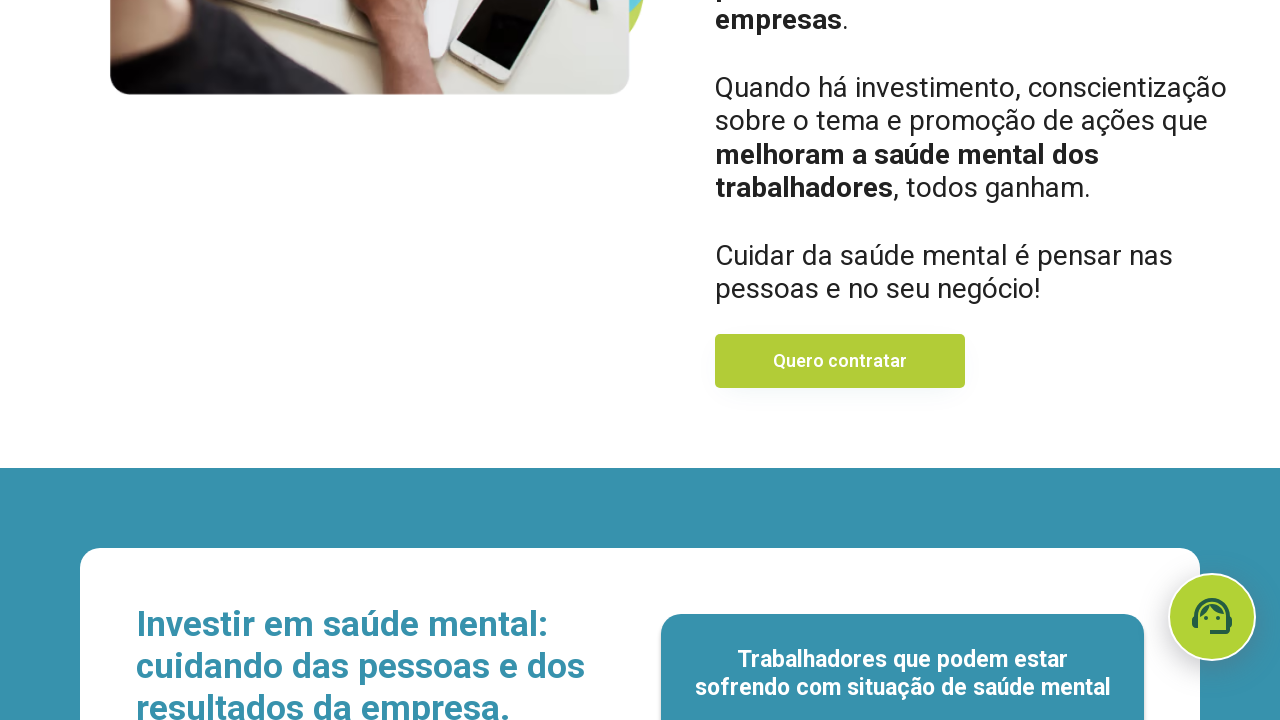